Tests XPath selector functionality by clicking on specific checkboxes in a table - the second checkbox and the last checkbox in the result table

Starting URL: https://selectorshub.com/xpath-practice-page/

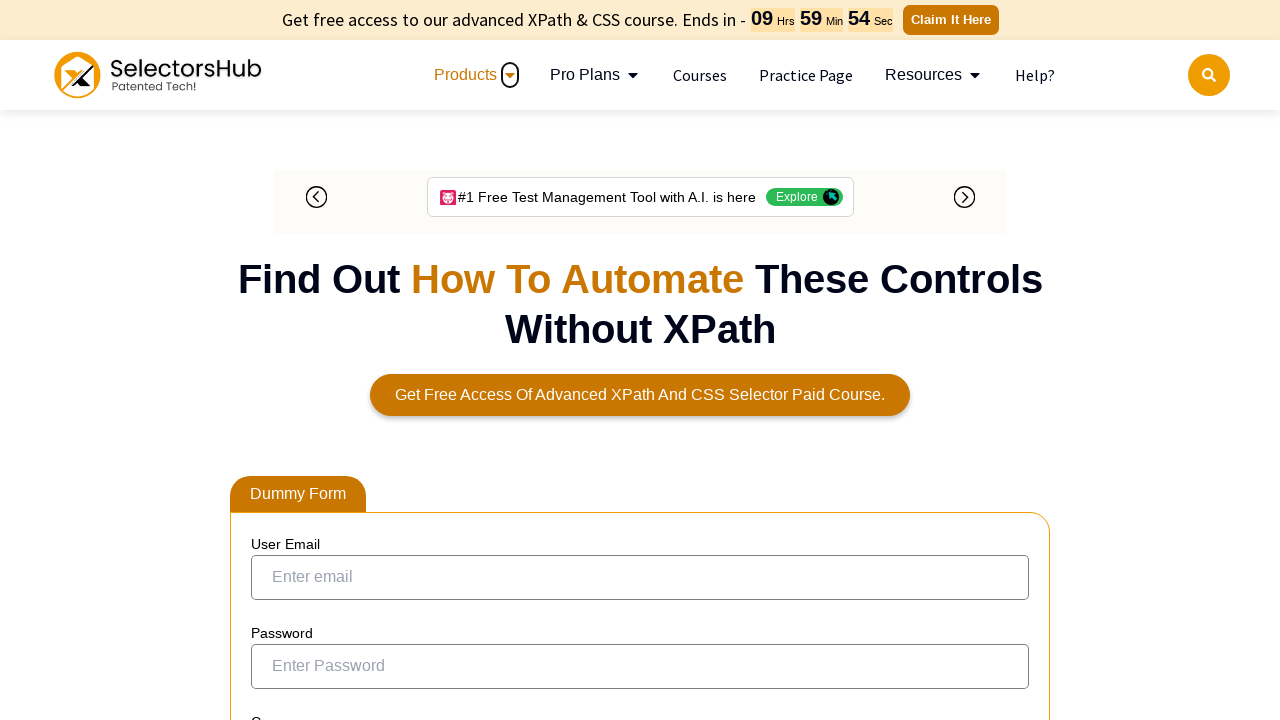

Clicked the second checkbox in the result table at (274, 353) on (//table[@id='resultTable']//input[@type='checkbox'])[2]
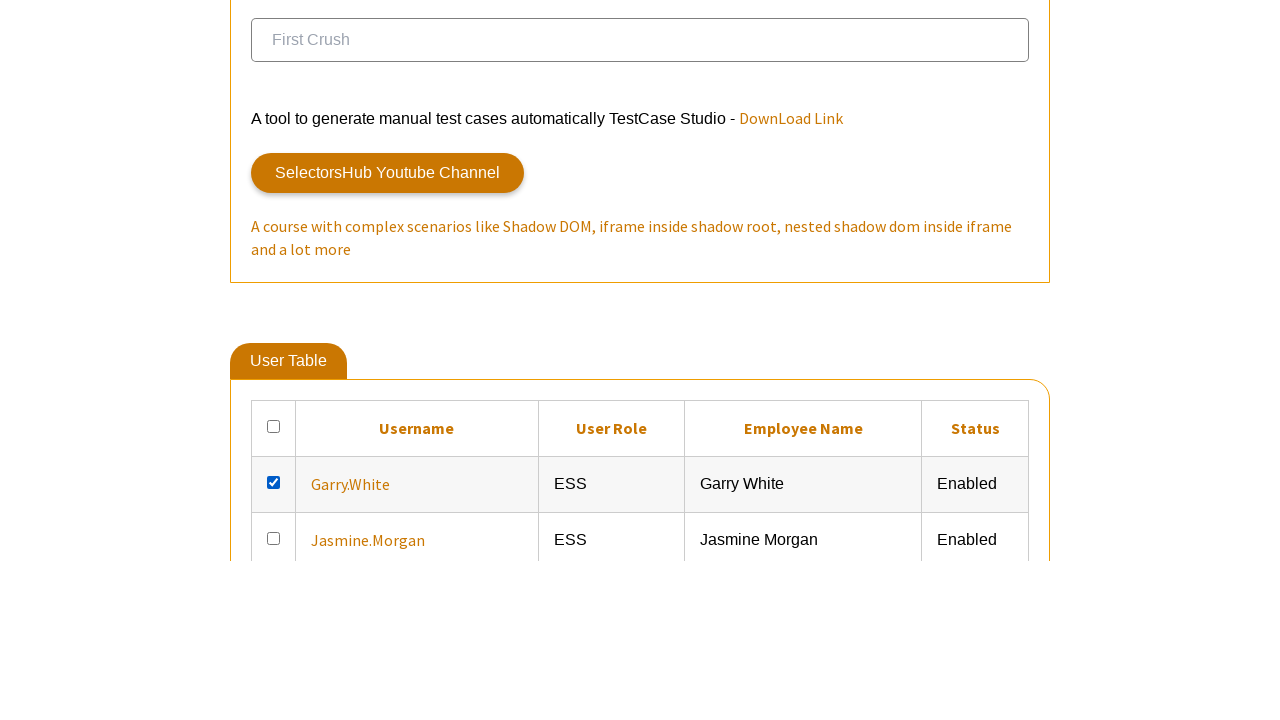

Clicked the last checkbox in the result table at (274, 360) on (//table[@id='resultTable']//input[@type='checkbox'])[last()]
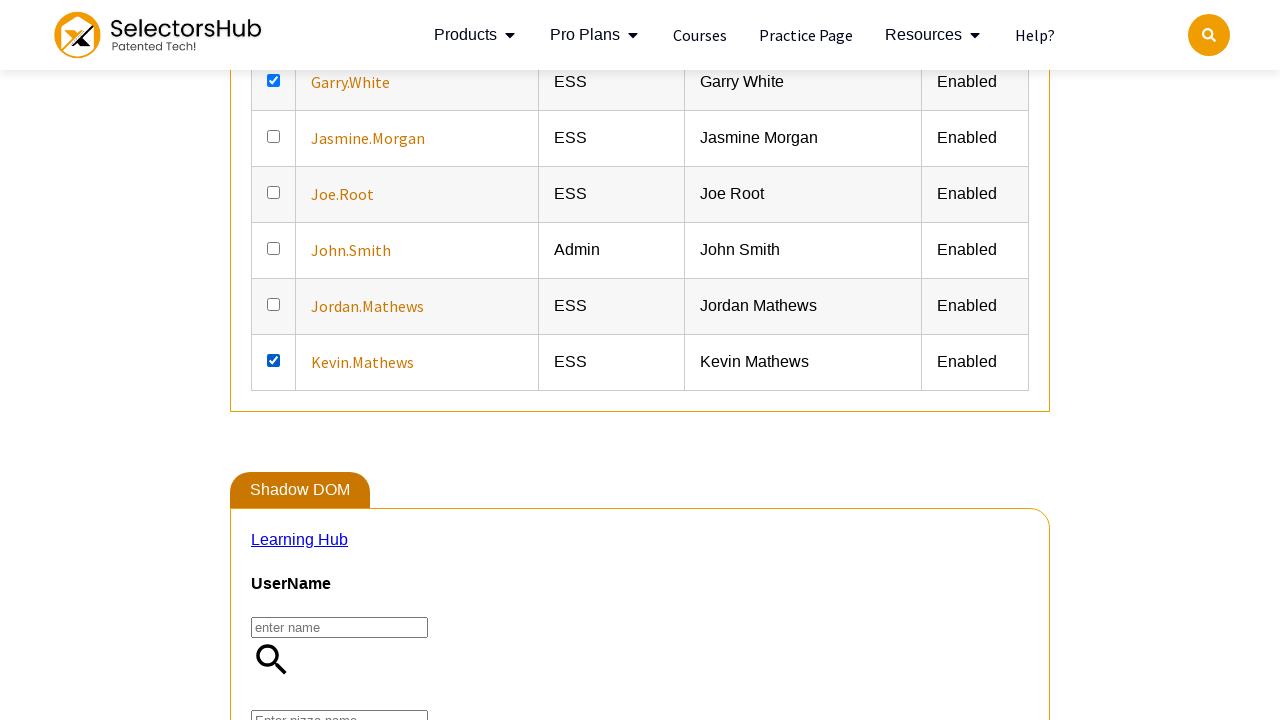

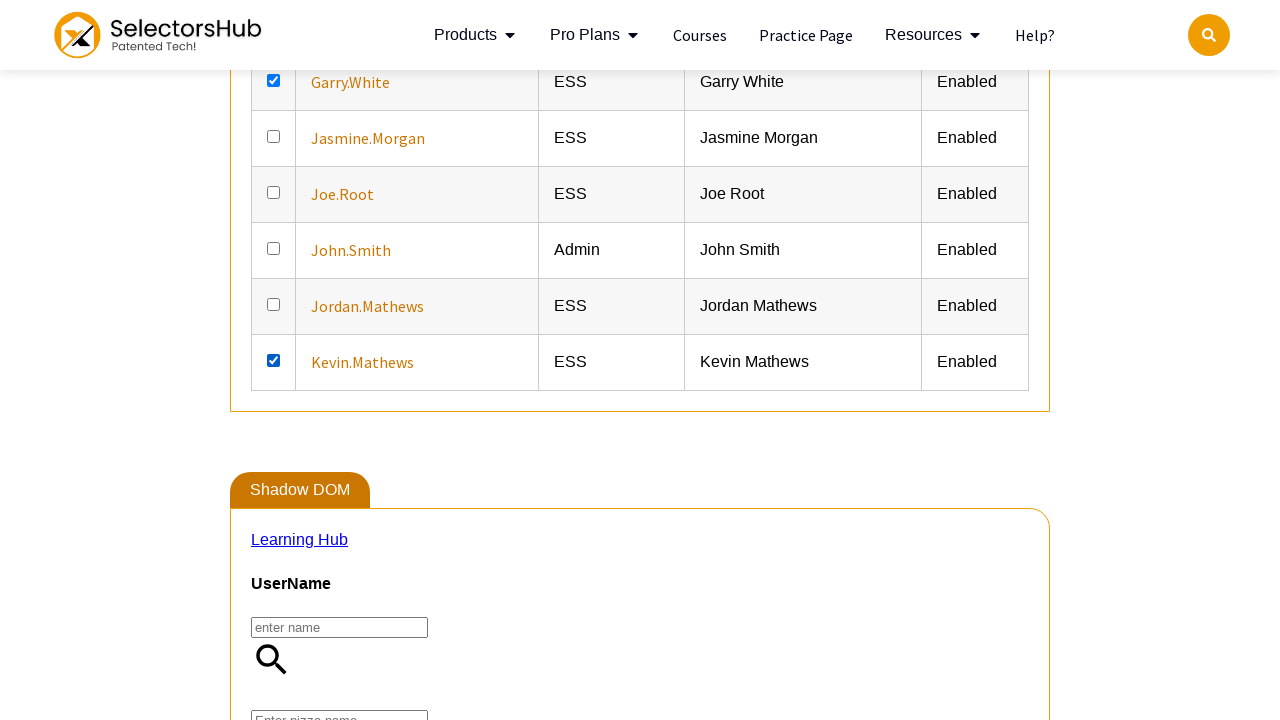